Tests custom dropdown functionality by clicking on a select dropdown and choosing an option from the menu on the DemoQA select menu page.

Starting URL: https://demoqa.com/select-menu

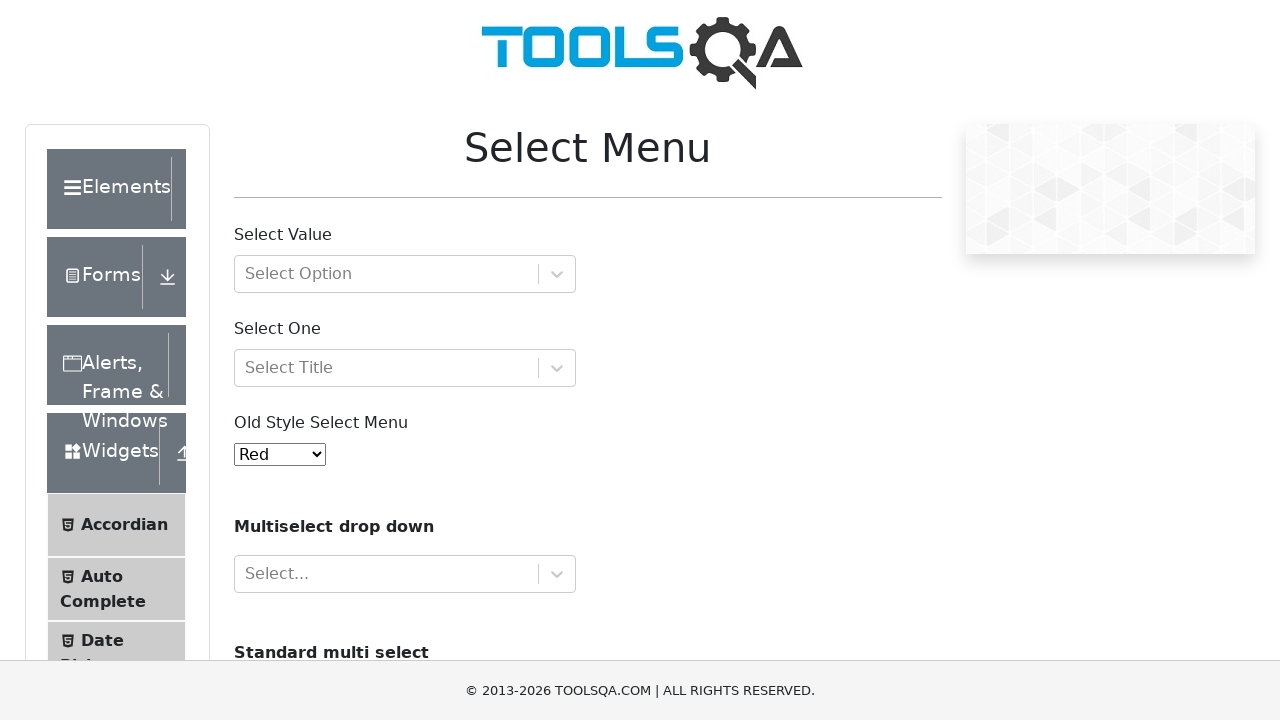

Navigated to DemoQA select menu page
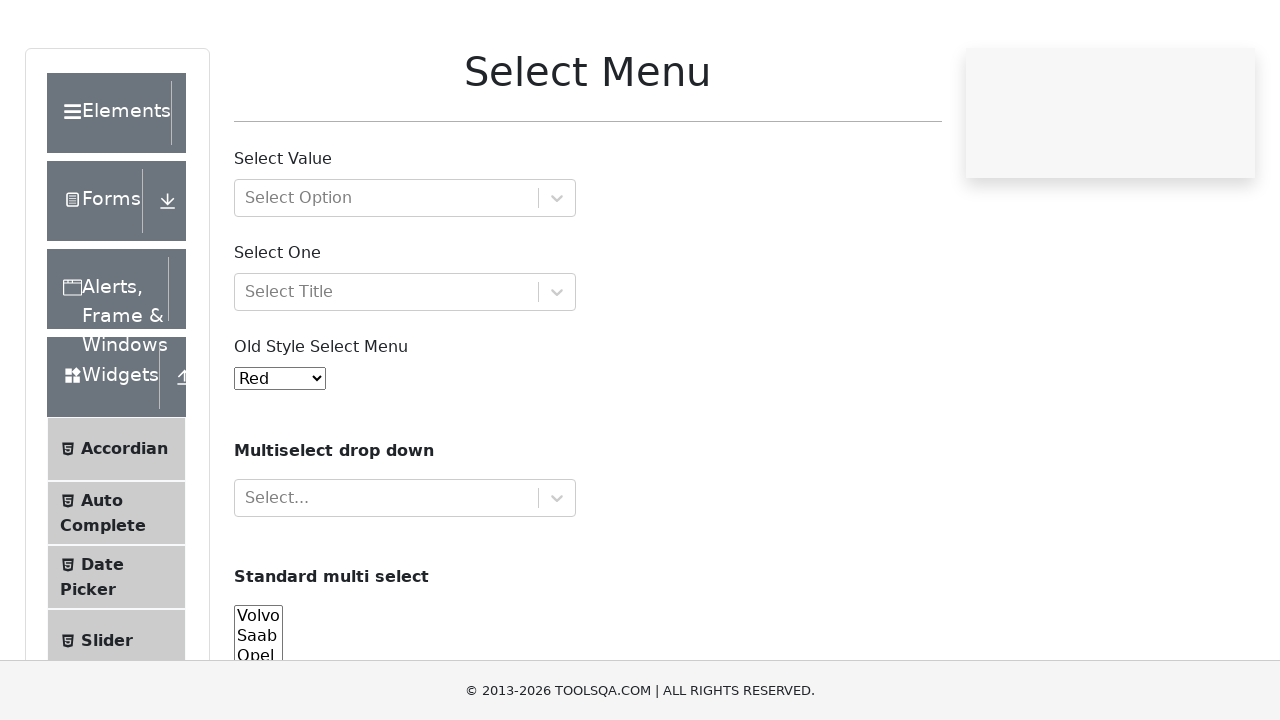

Clicked on custom dropdown to open it at (405, 368) on #selectOne
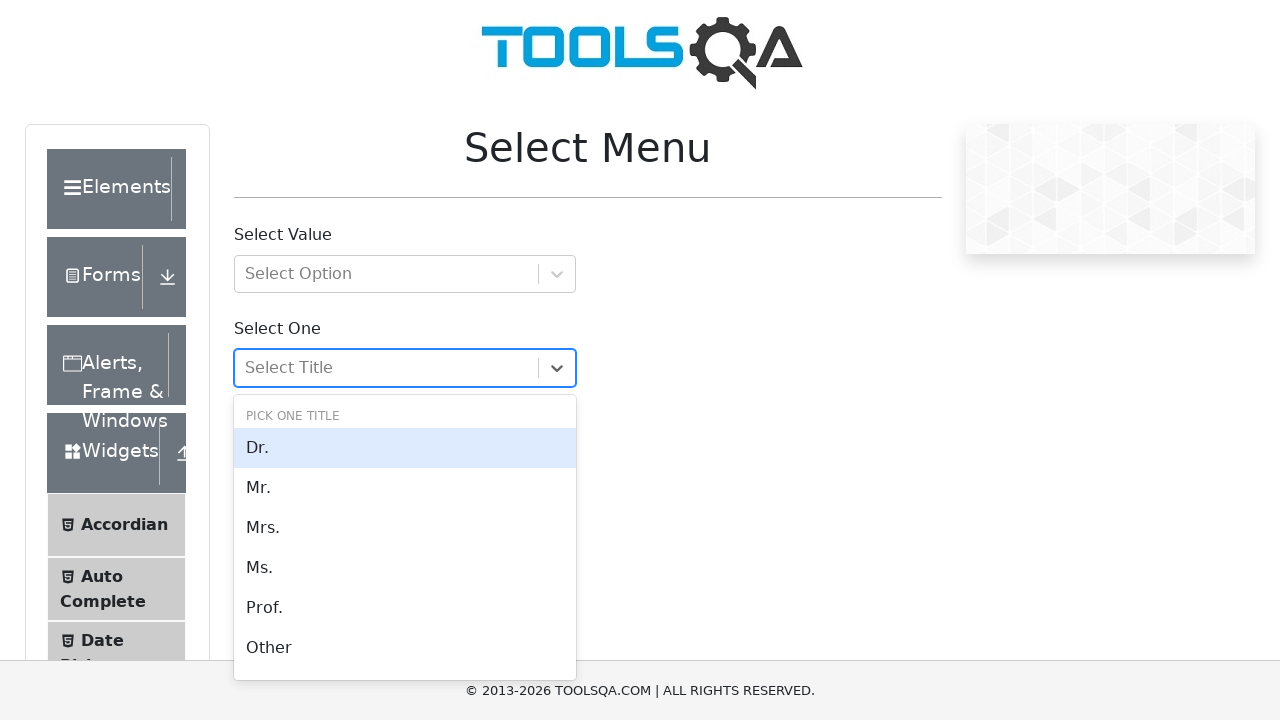

Dropdown options appeared
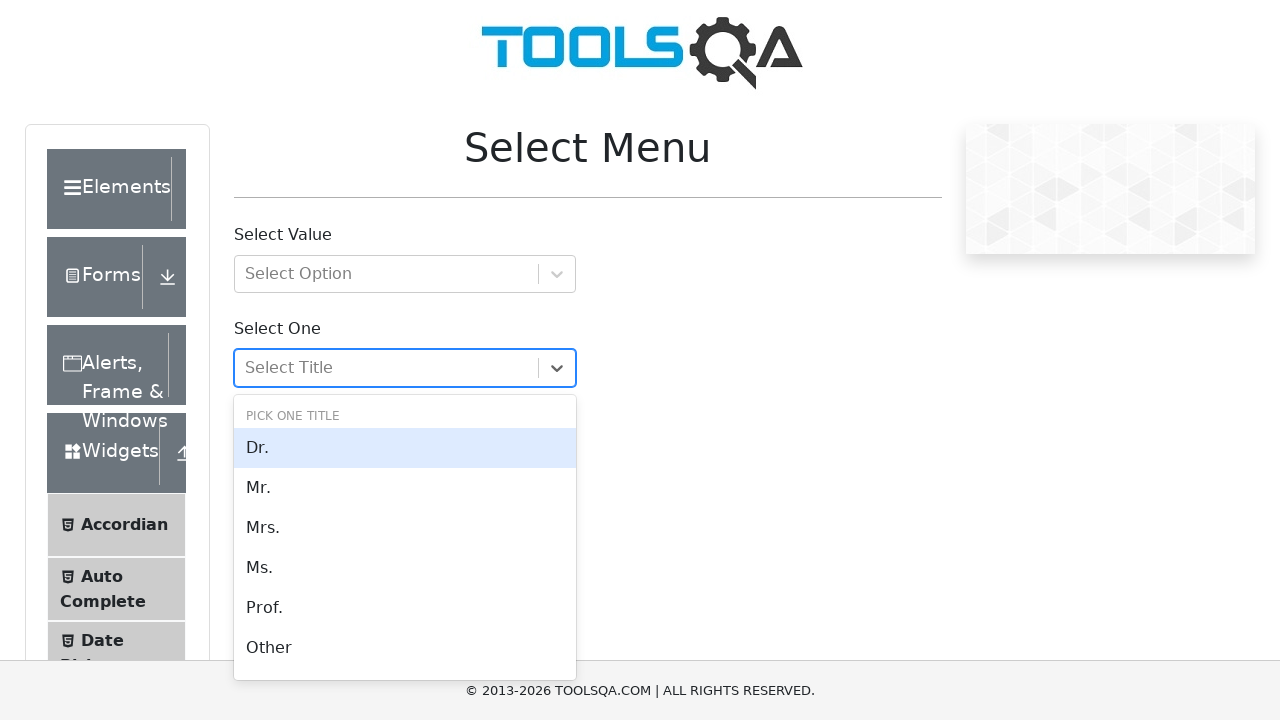

Selected first sub-option from dropdown menu at (405, 488) on div[id*='react-select-3-option-0-1']
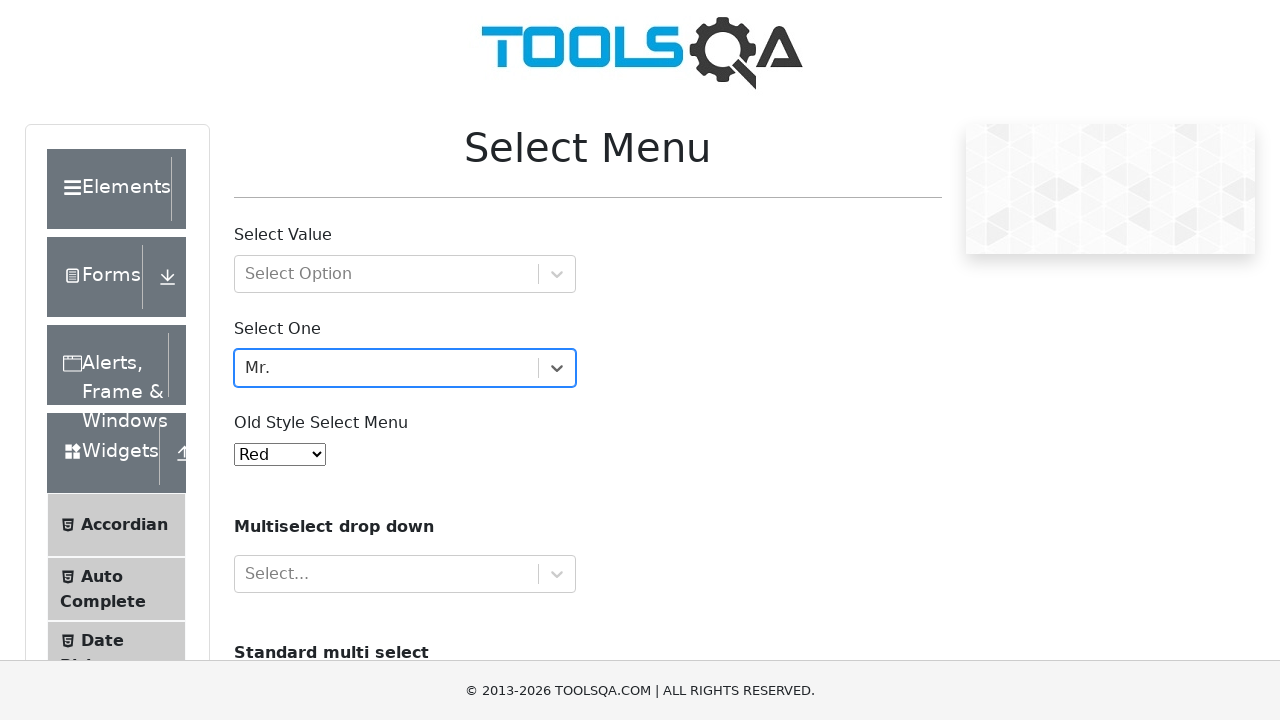

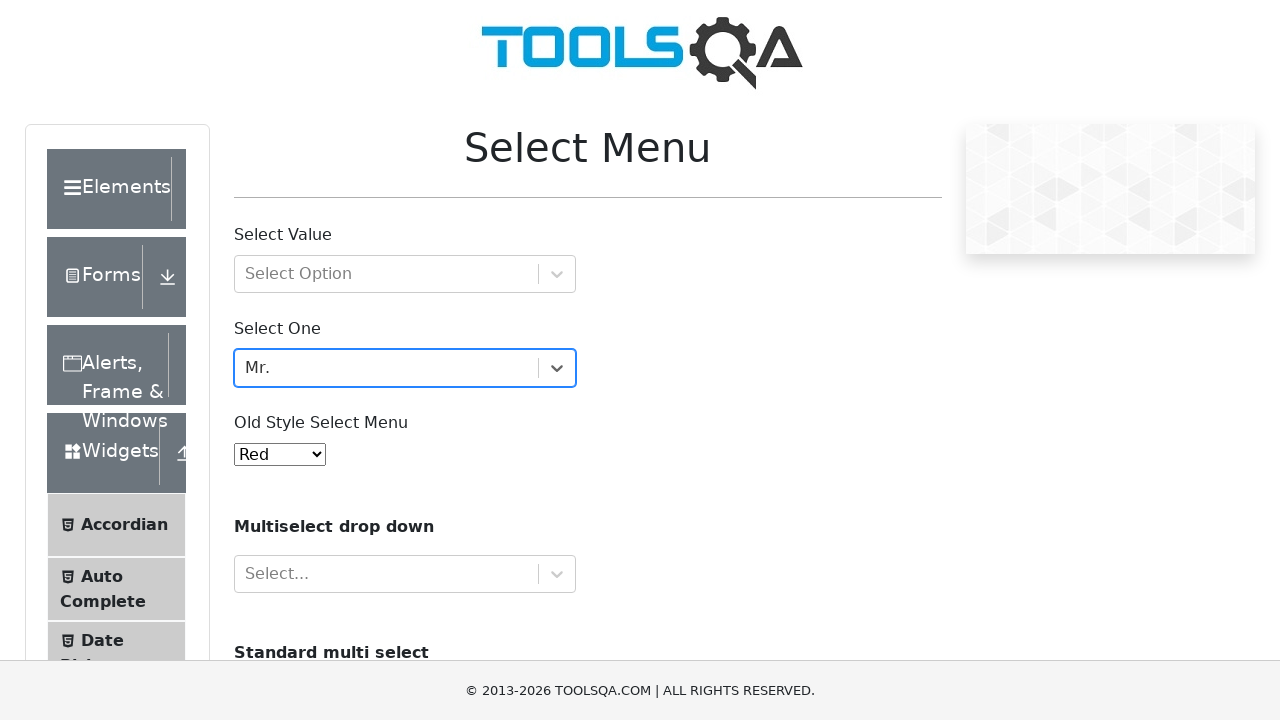